Tests dropdown selection by index on W3Schools tryit page by switching to iframe, selecting the first option from a car dropdown, submitting the form, and verifying the result.

Starting URL: https://www.w3schools.com/tags/tryit.asp?filename=tryhtml_select_multiple

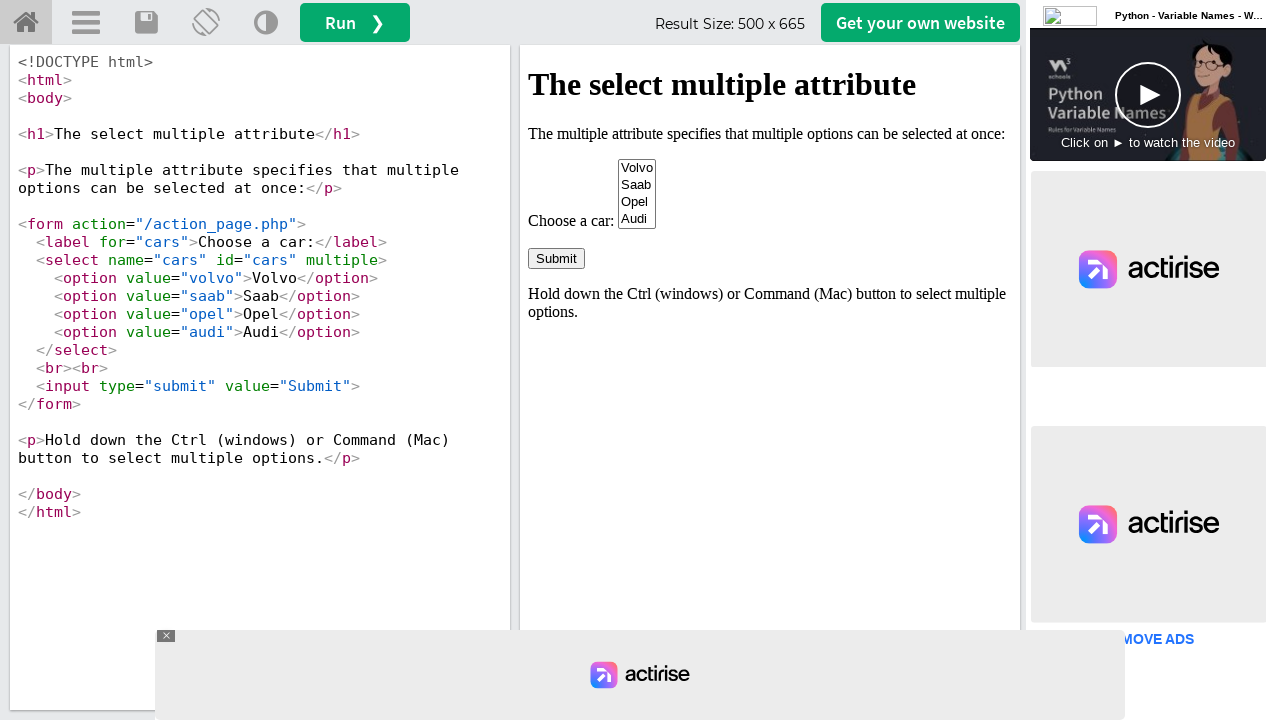

Located iframe #iframeResult containing the form
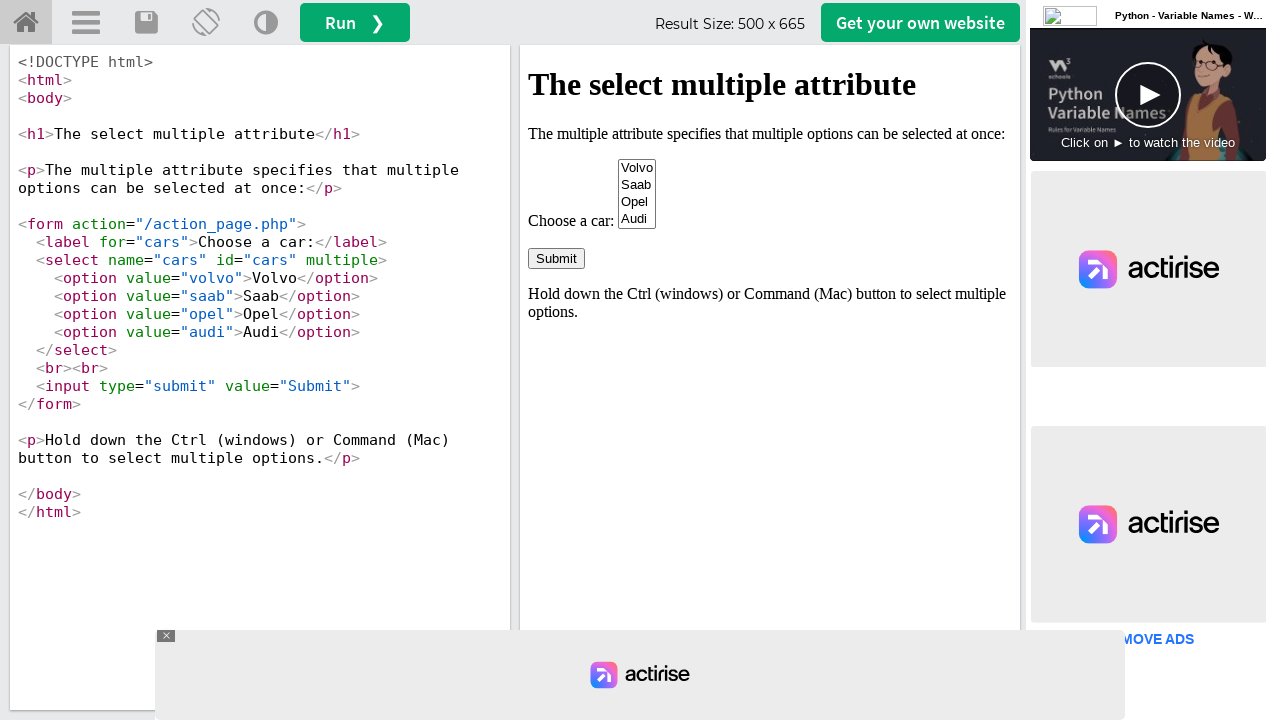

Selected first option (index 0) from cars dropdown on #iframeResult >> internal:control=enter-frame >> #cars
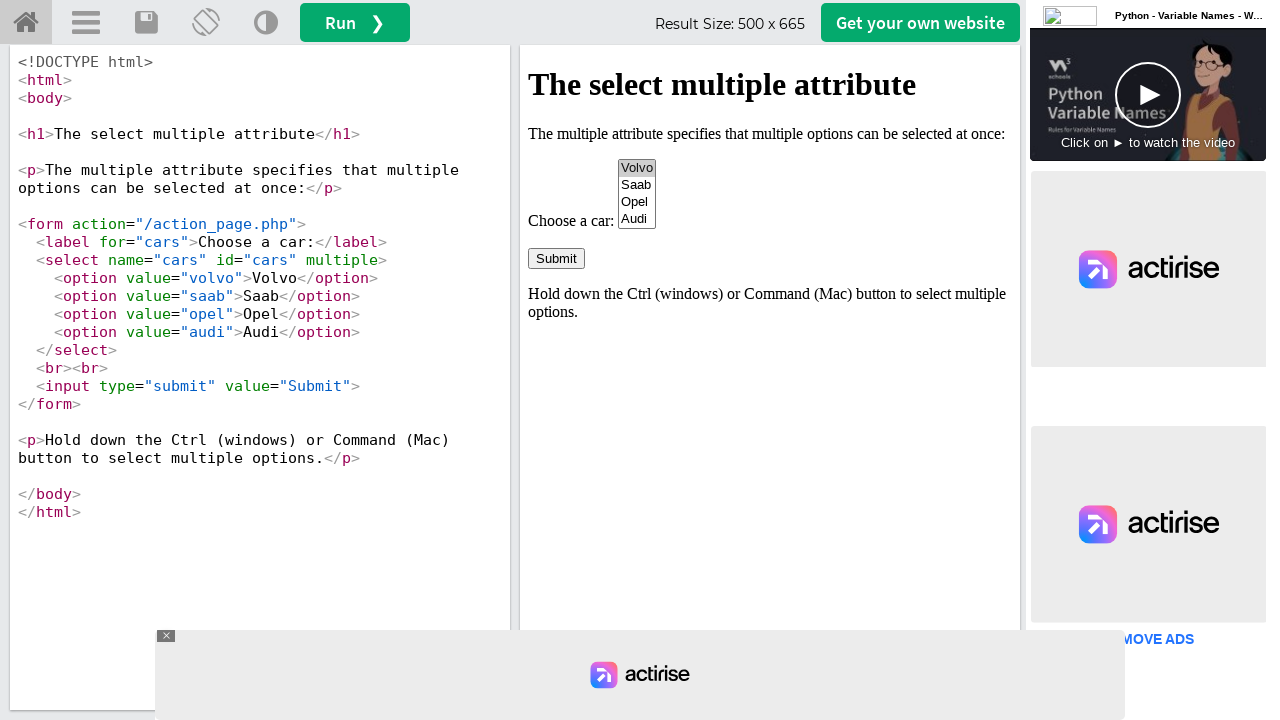

Clicked submit button to submit the form at (556, 258) on #iframeResult >> internal:control=enter-frame >> input[type='submit']
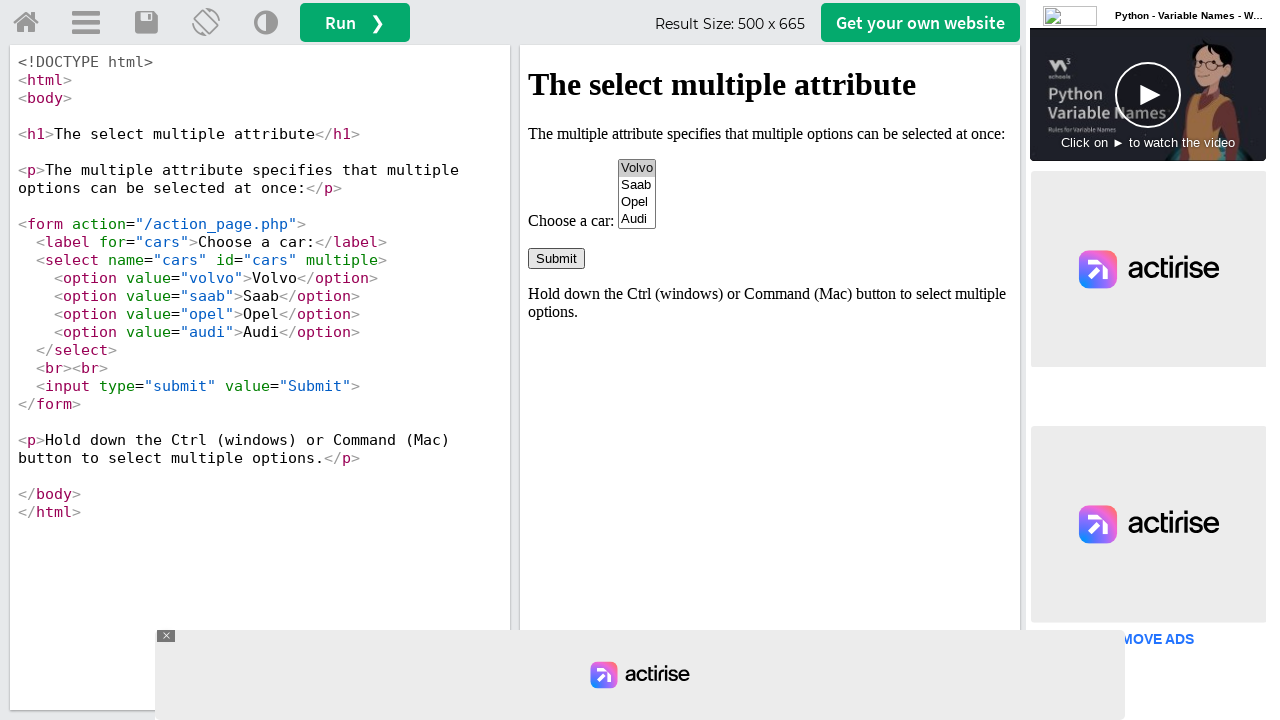

Result container became visible after form submission
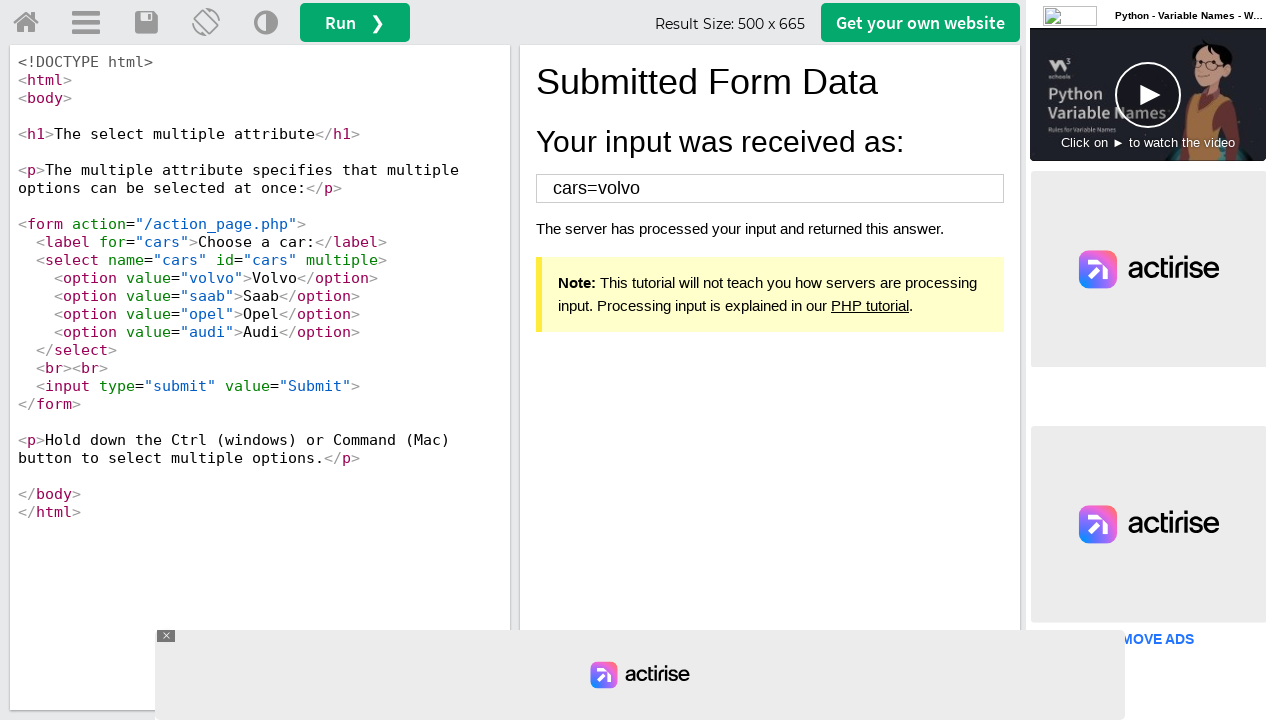

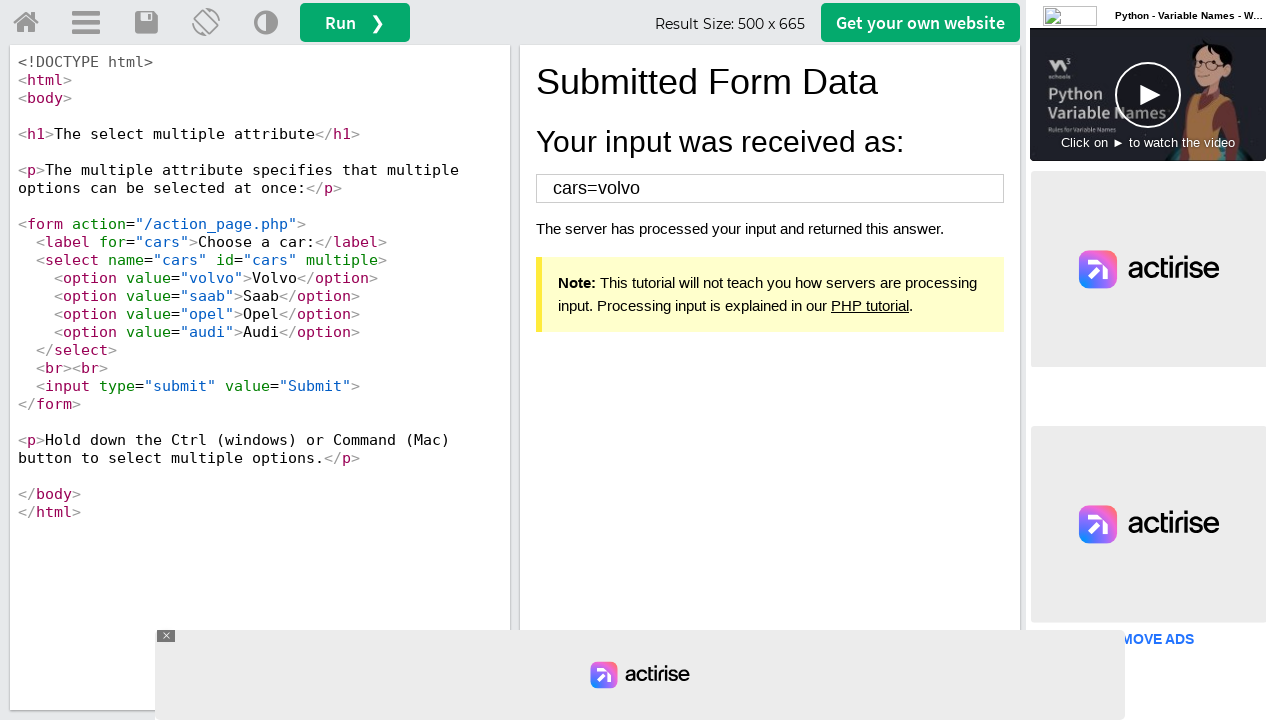